Tests dynamic controls on the Heroku app by interacting with a checkbox and button that dynamically adds/removes elements

Starting URL: https://the-internet.herokuapp.com/

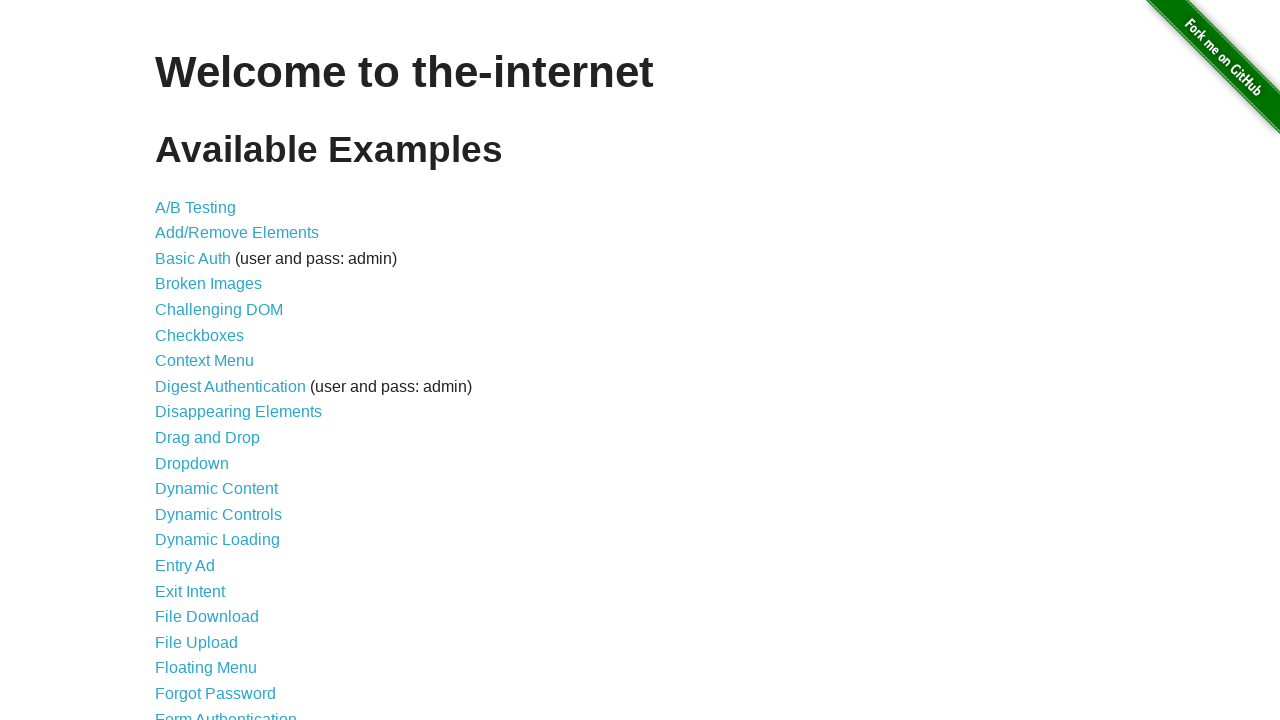

Clicked on Dynamic Controls link at (218, 514) on text='Dynamic Controls'
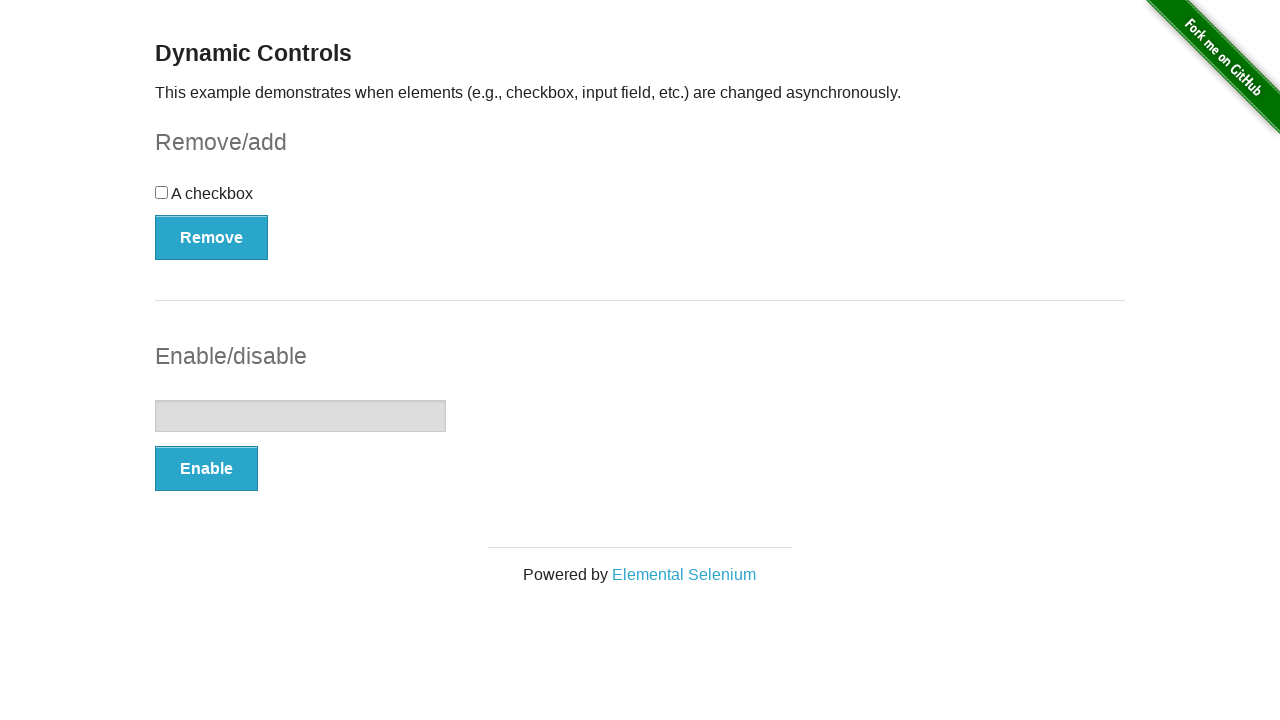

Clicked the checkbox to check it at (162, 192) on input[type='checkbox']
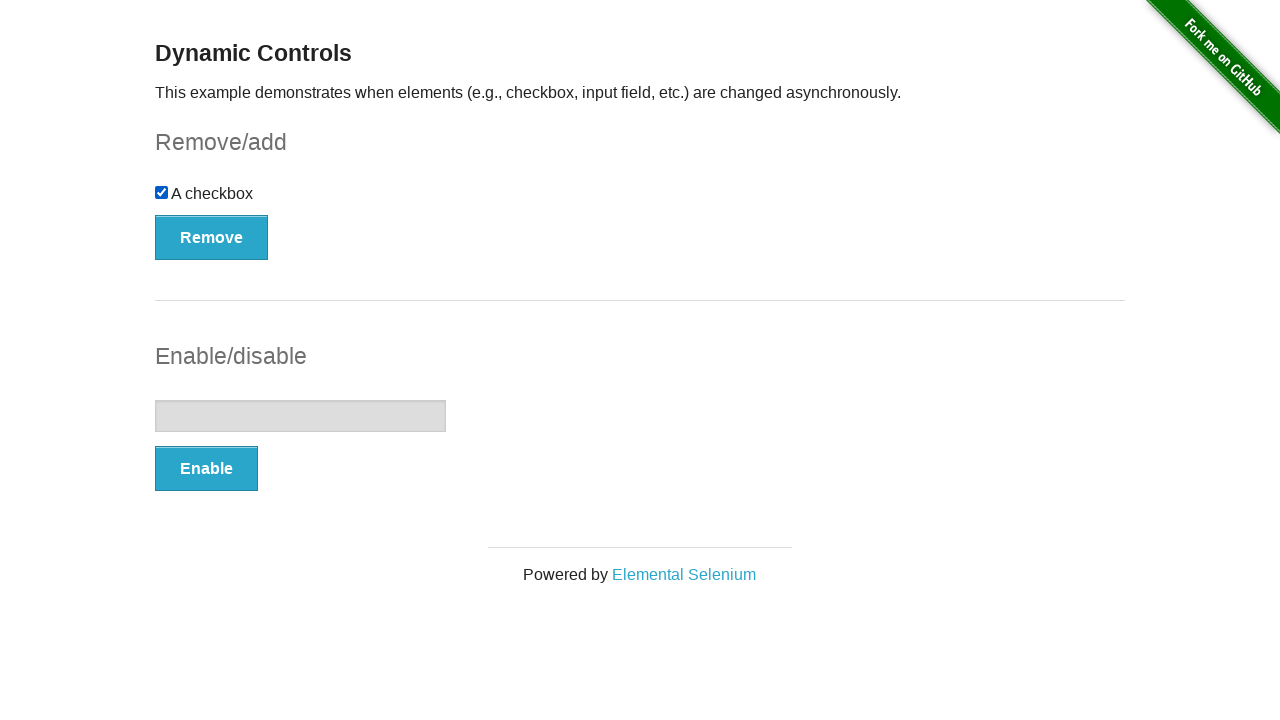

Clicked the Remove/Add button to remove the checkbox at (212, 237) on button[onclick='swapCheckbox()']
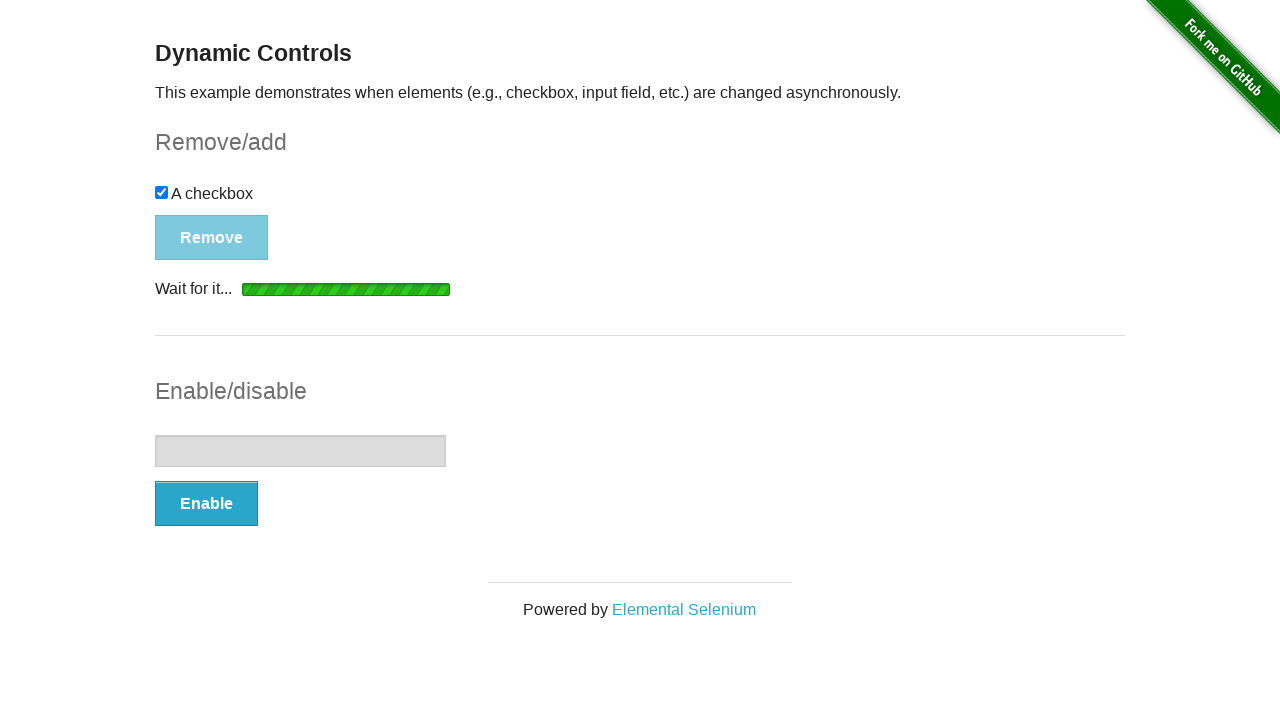

Message appeared after removing checkbox
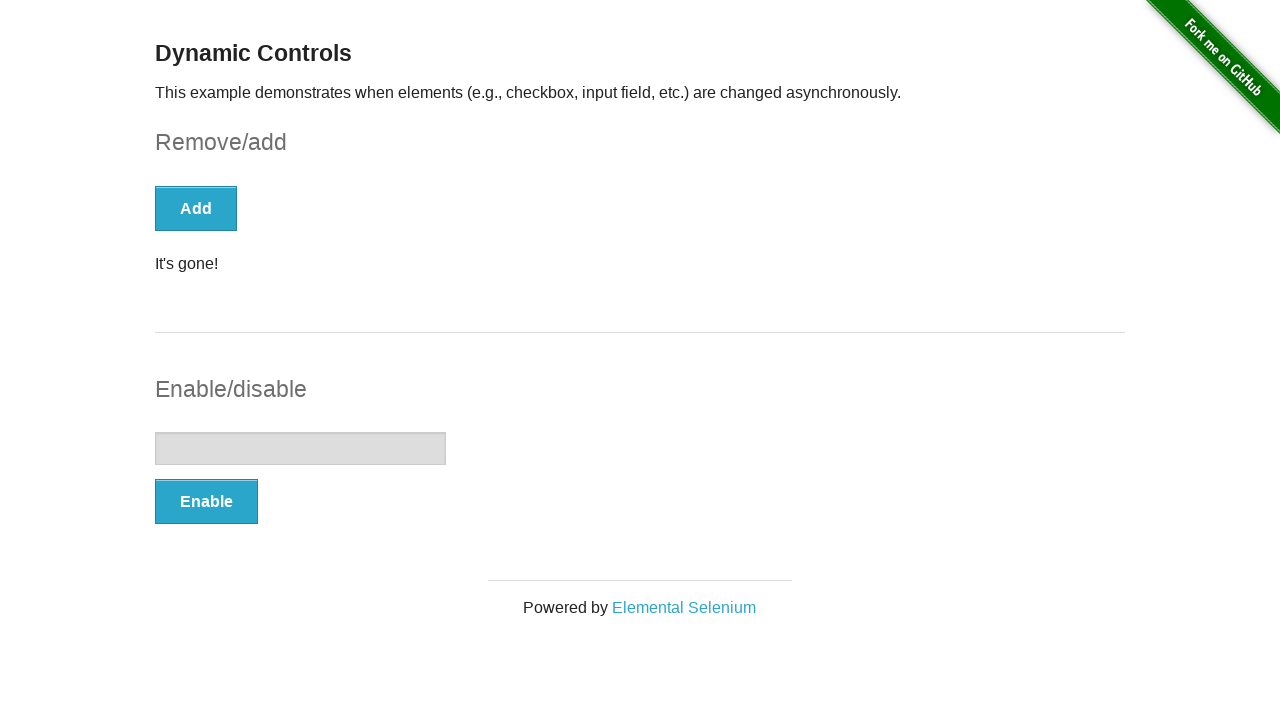

Clicked the Remove/Add button again to restore the checkbox at (196, 208) on button[onclick='swapCheckbox()']
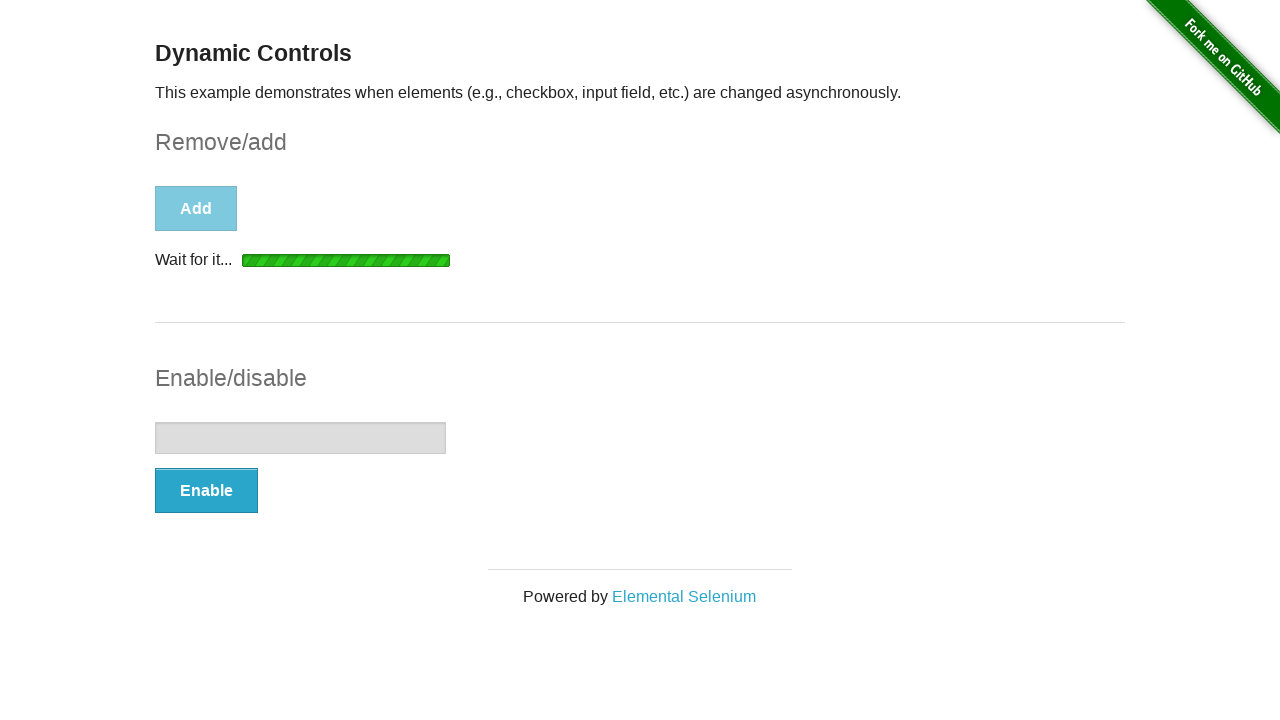

Message appeared after restoring checkbox
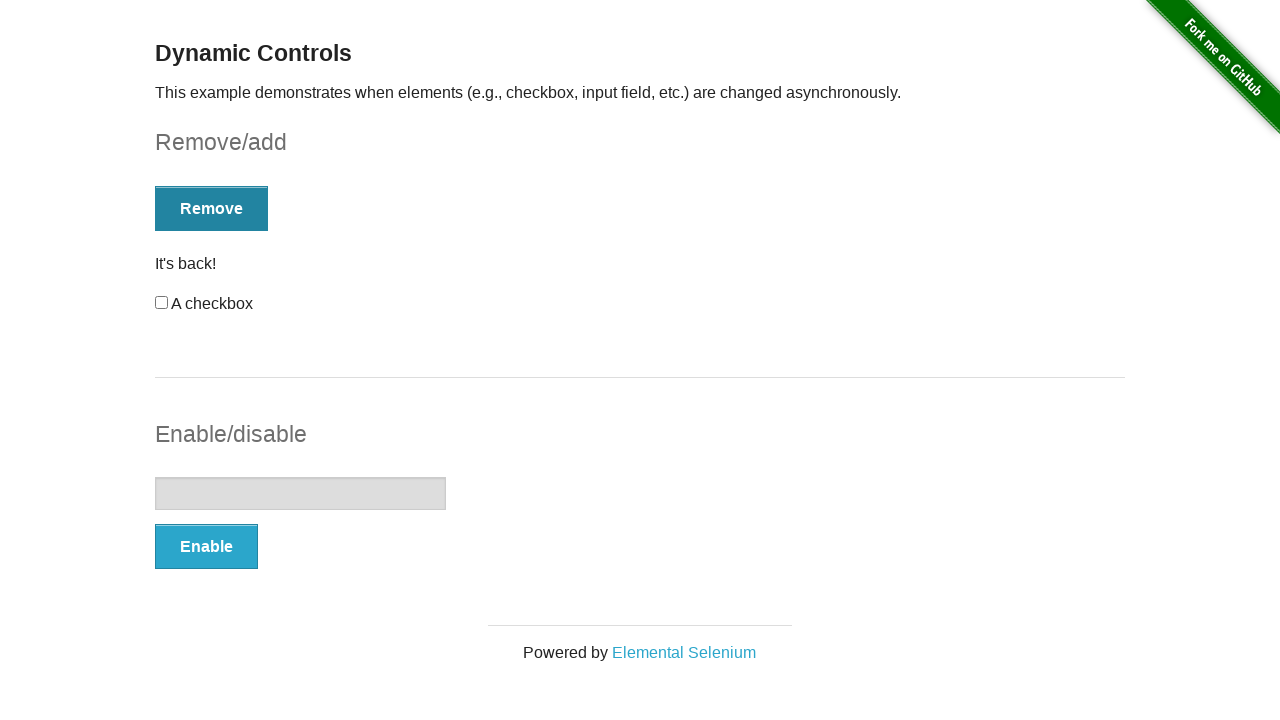

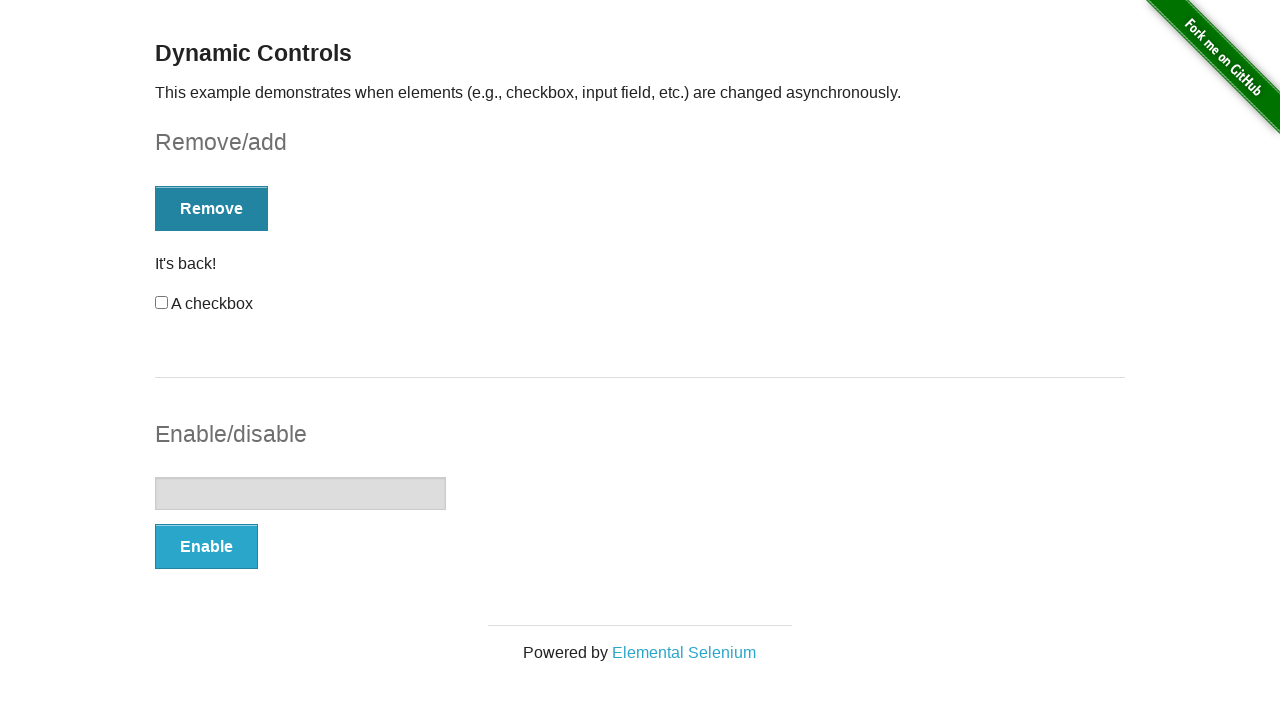